Clicks on the Login navigation link and verifies the Login form header is visible

Starting URL: https://test-c05c4.firebaseapp.com/

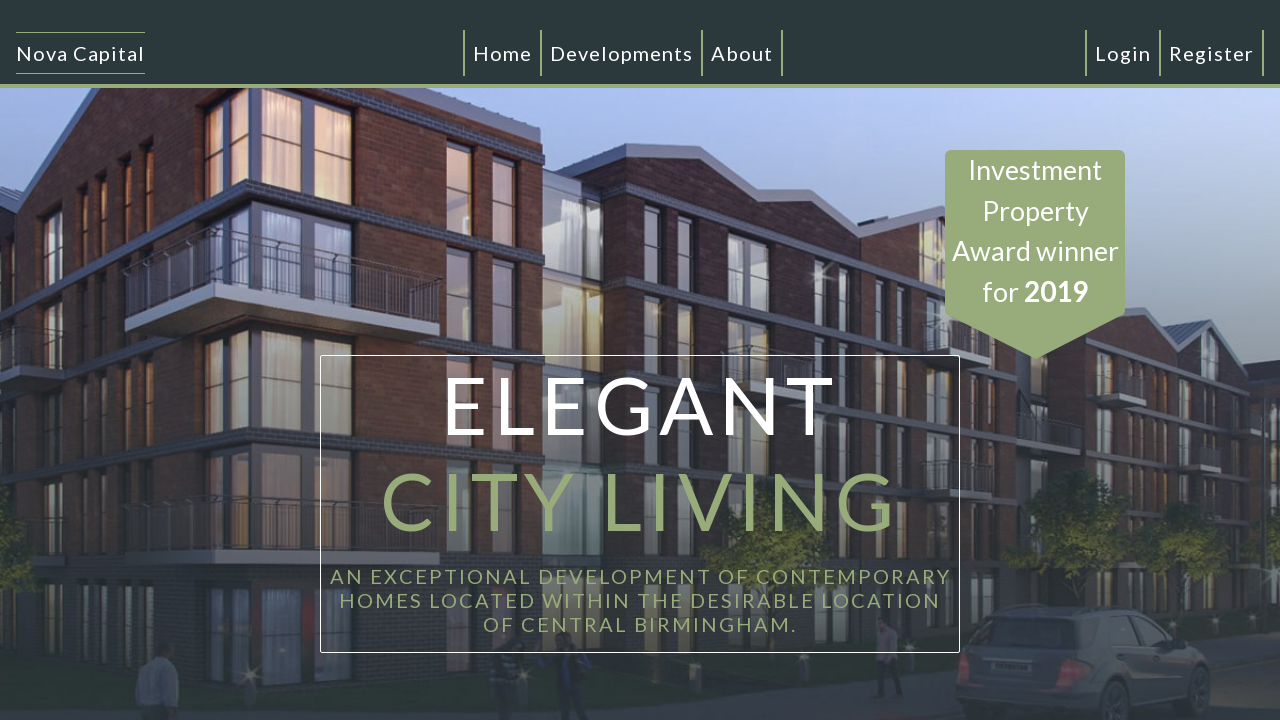

Clicked on Login navigation link at (1123, 53) on #login-userNav
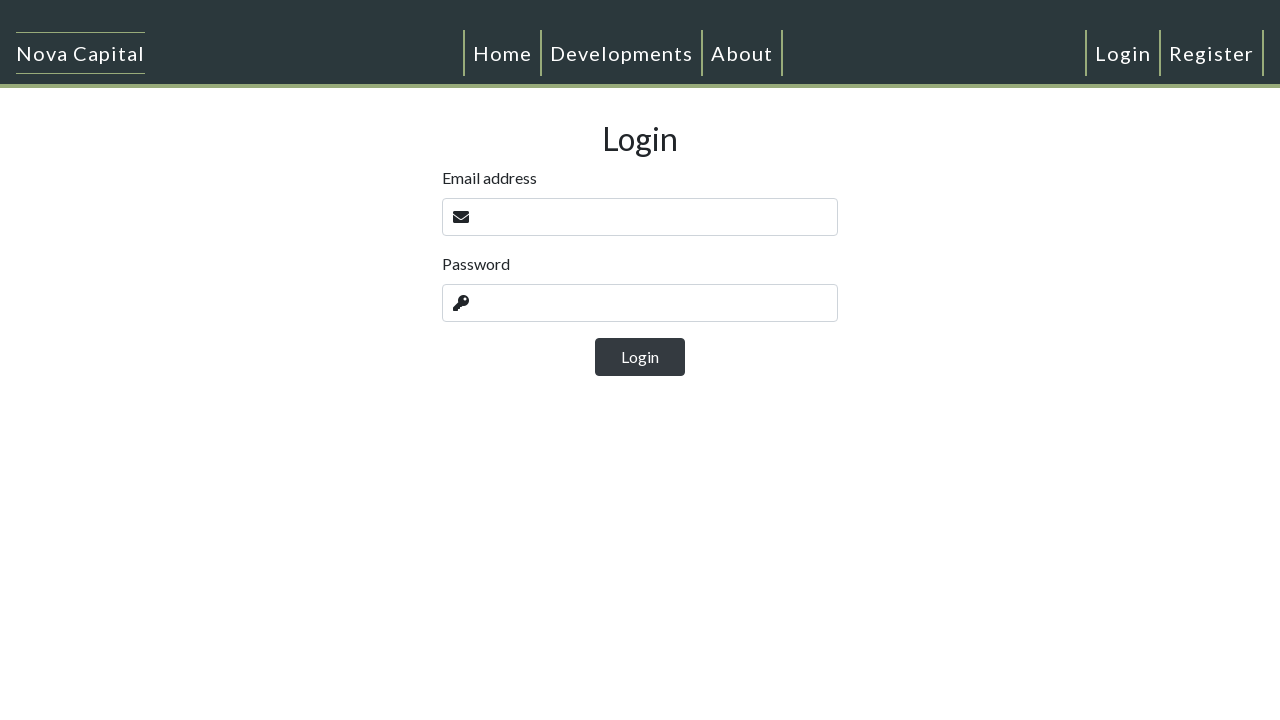

Login form header loaded and is visible
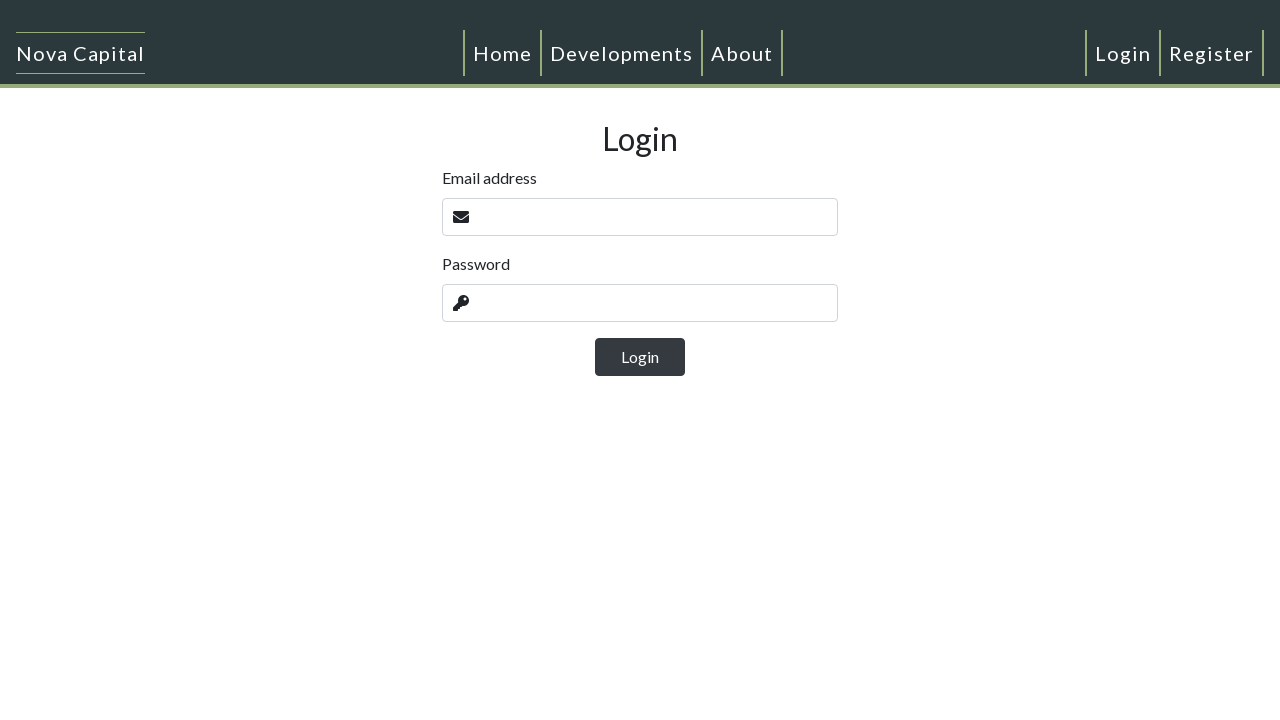

Retrieved login form header text content
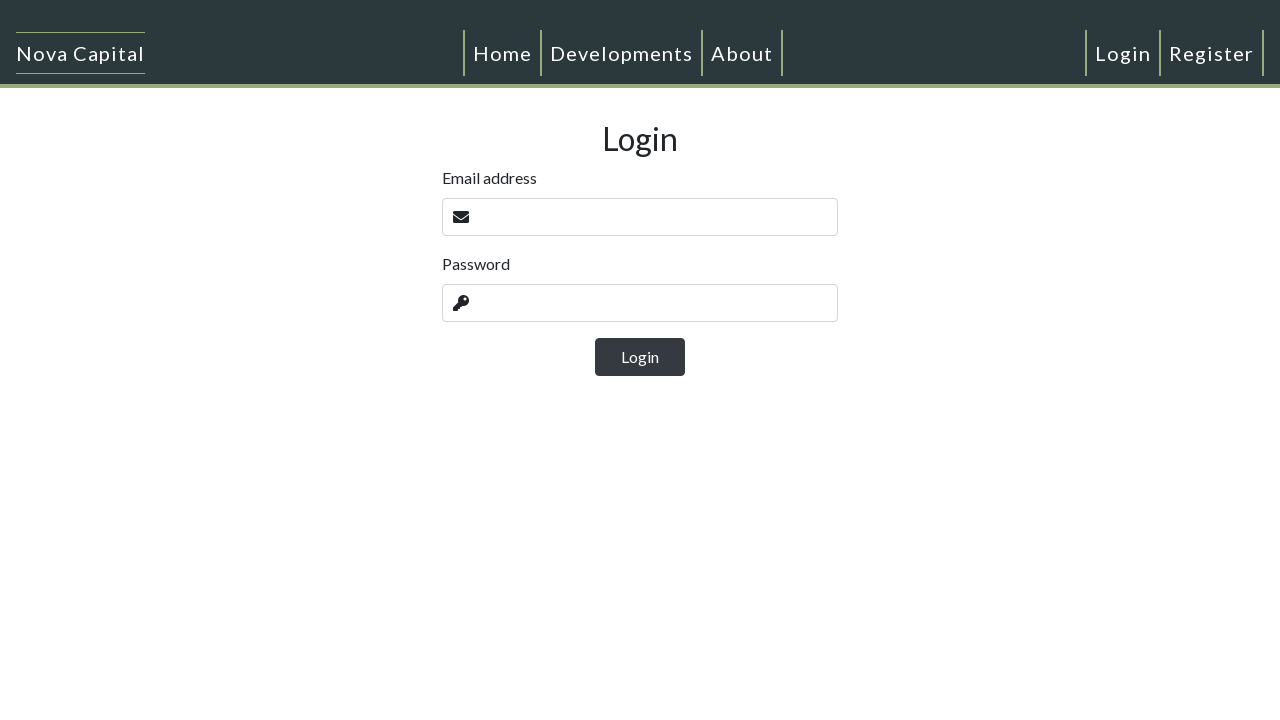

Verified login form header text is 'Login'
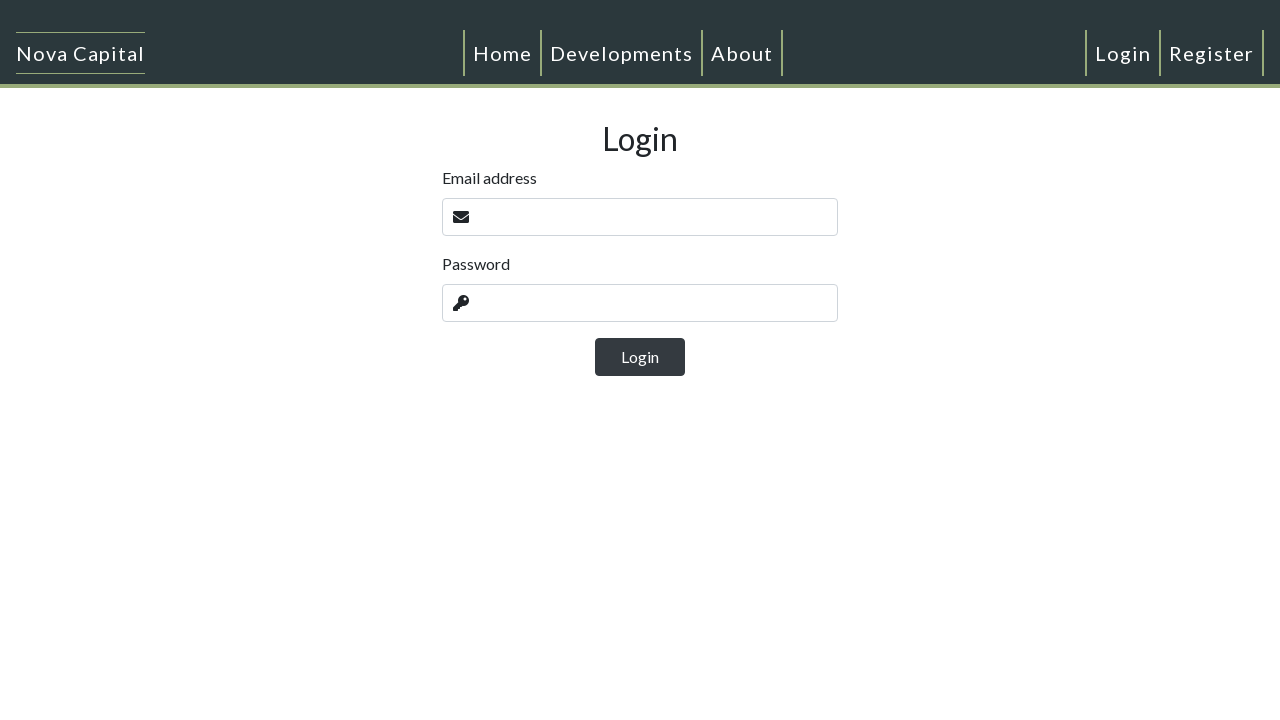

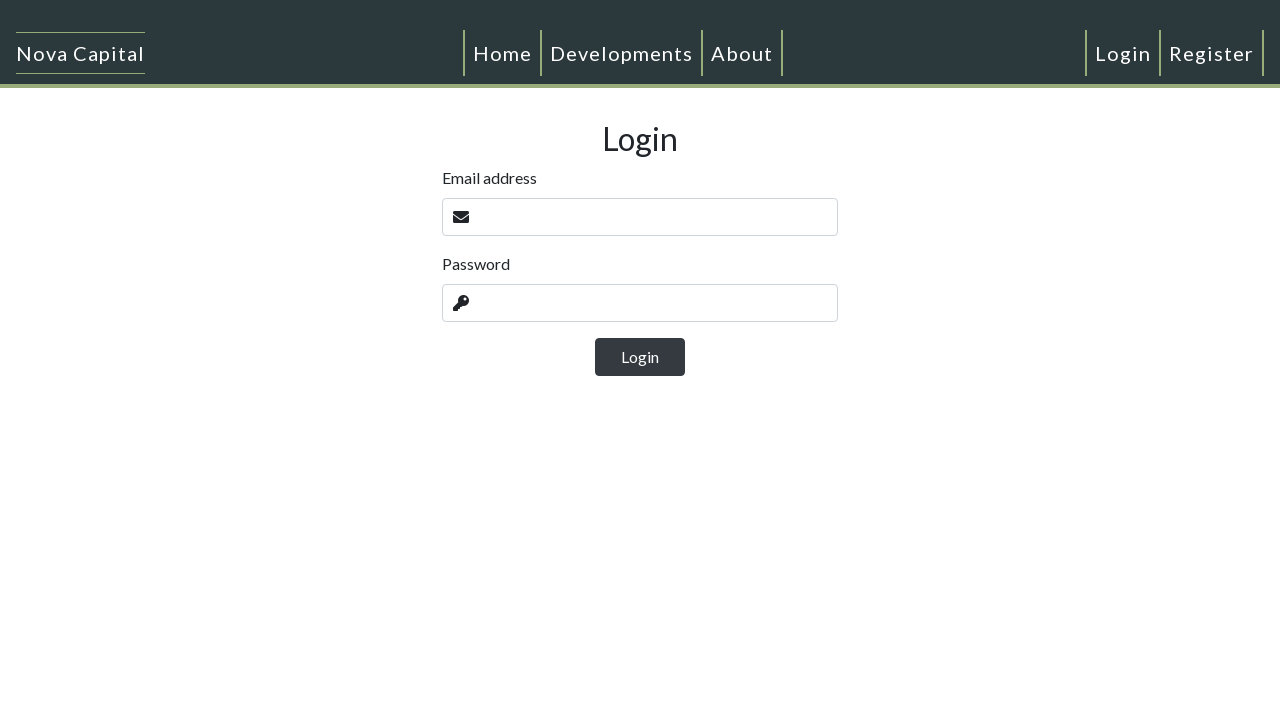